Tests drag and drop functionality on jQuery UI demo page by dragging an element and dropping it onto a target element within an iframe

Starting URL: https://jqueryui.com/droppable/

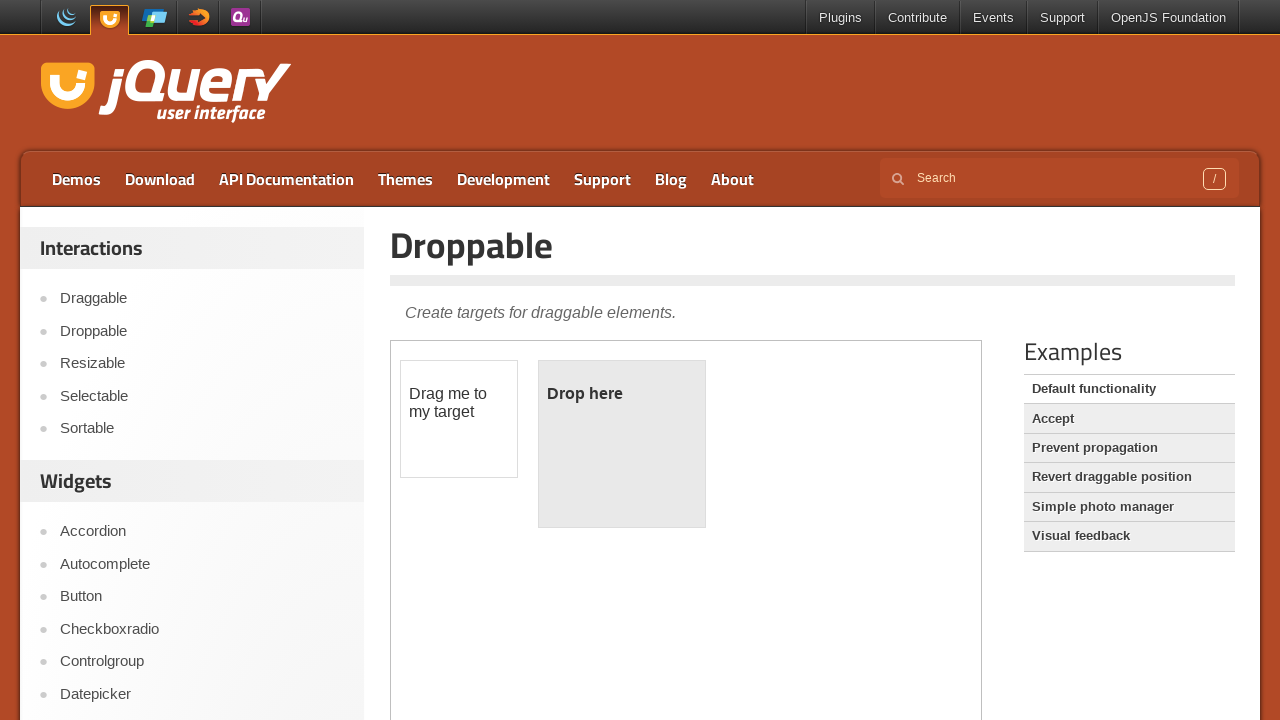

Located the demo iframe
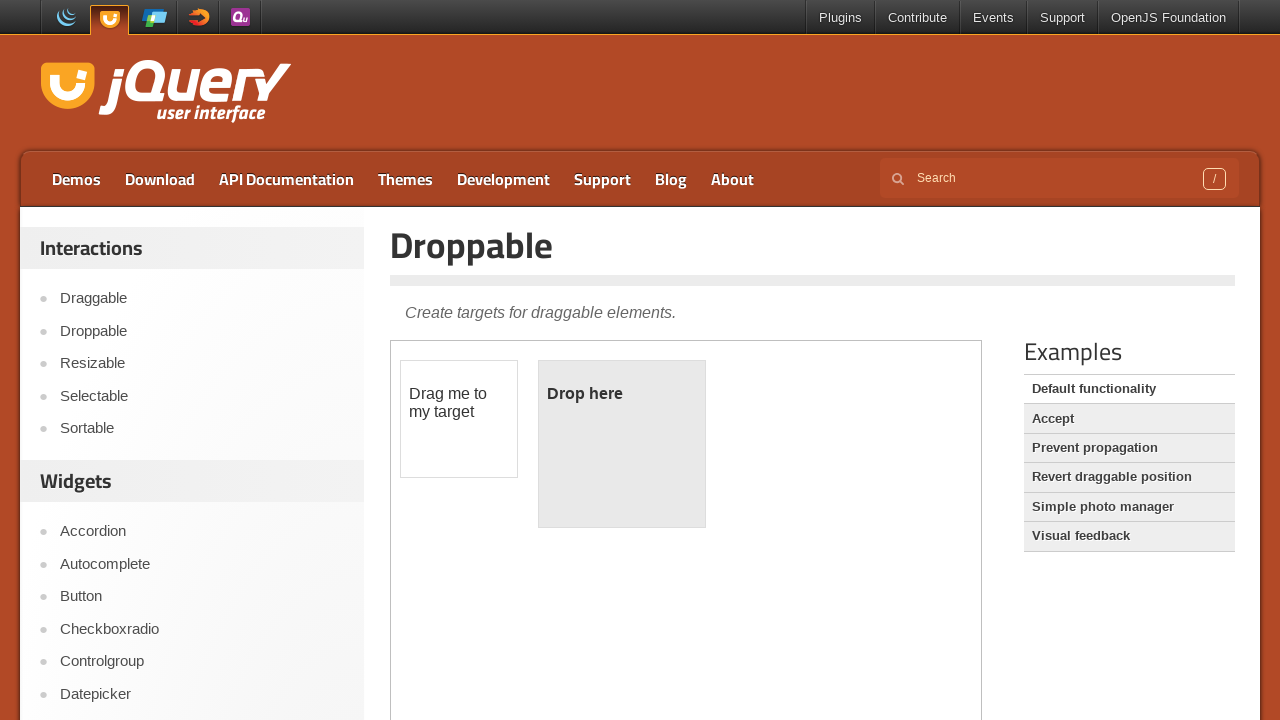

Located draggable element within iframe
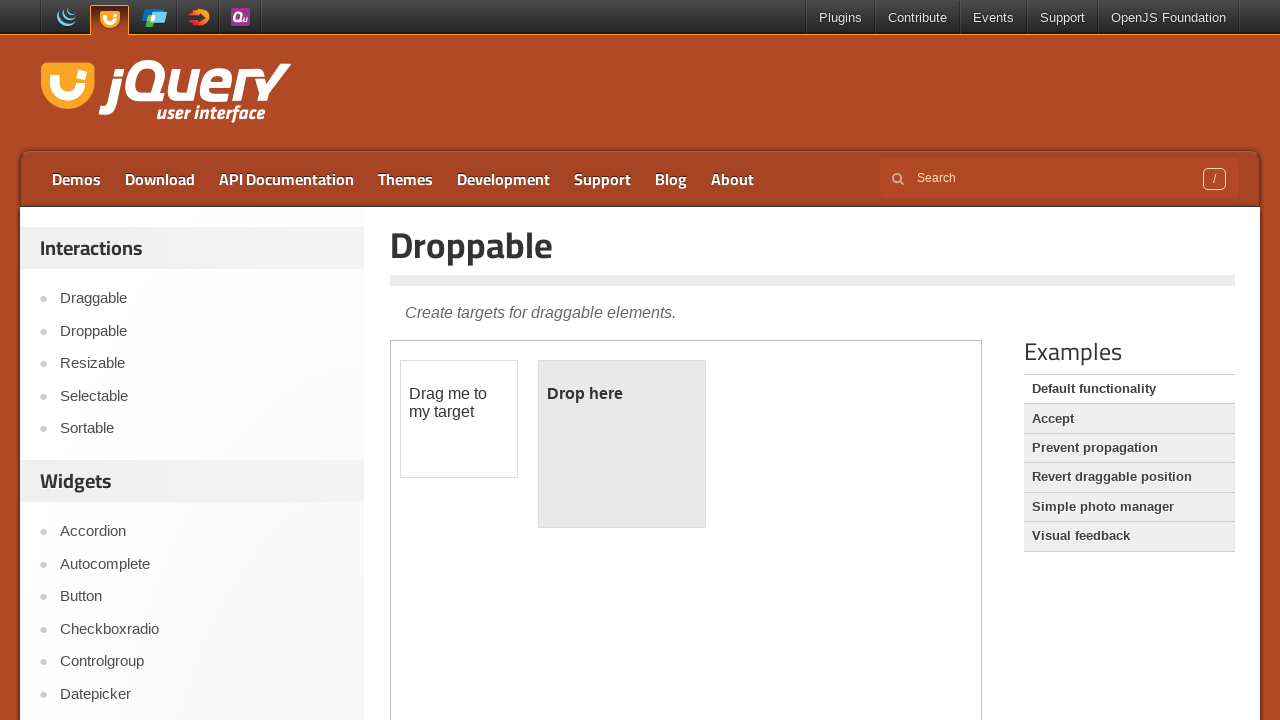

Located droppable target element within iframe
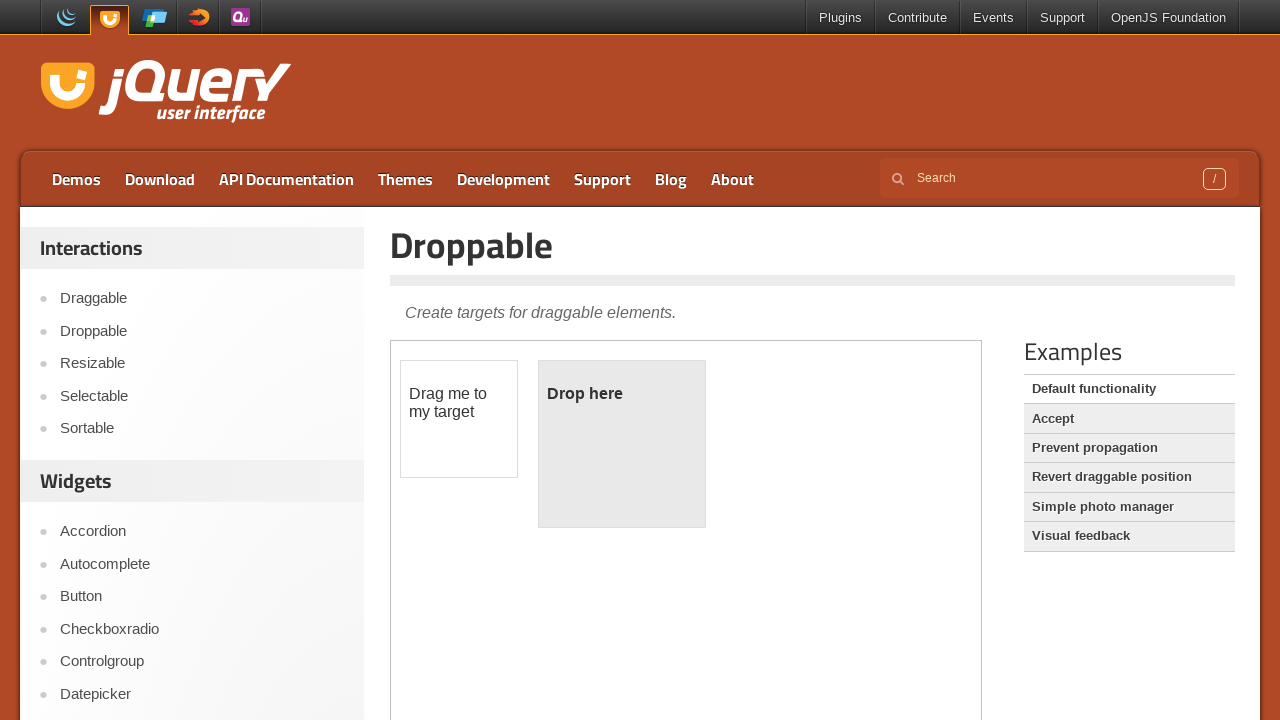

Dragged element onto droppable target at (622, 444)
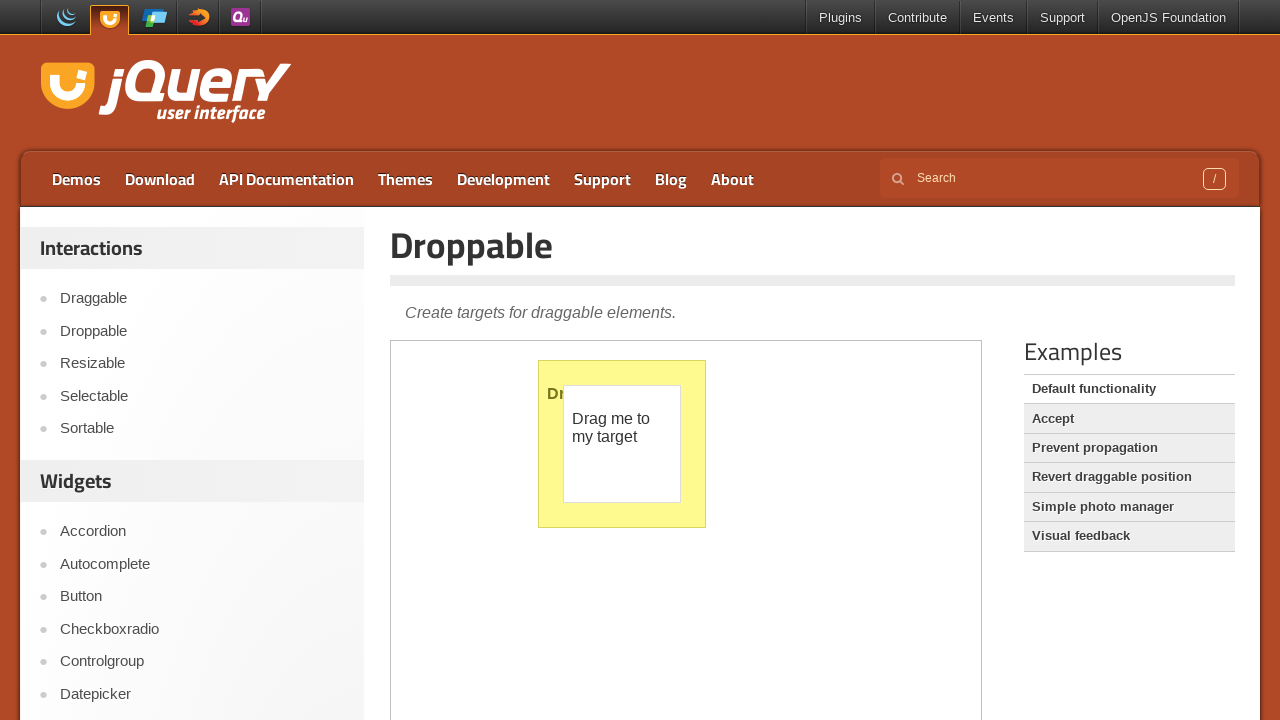

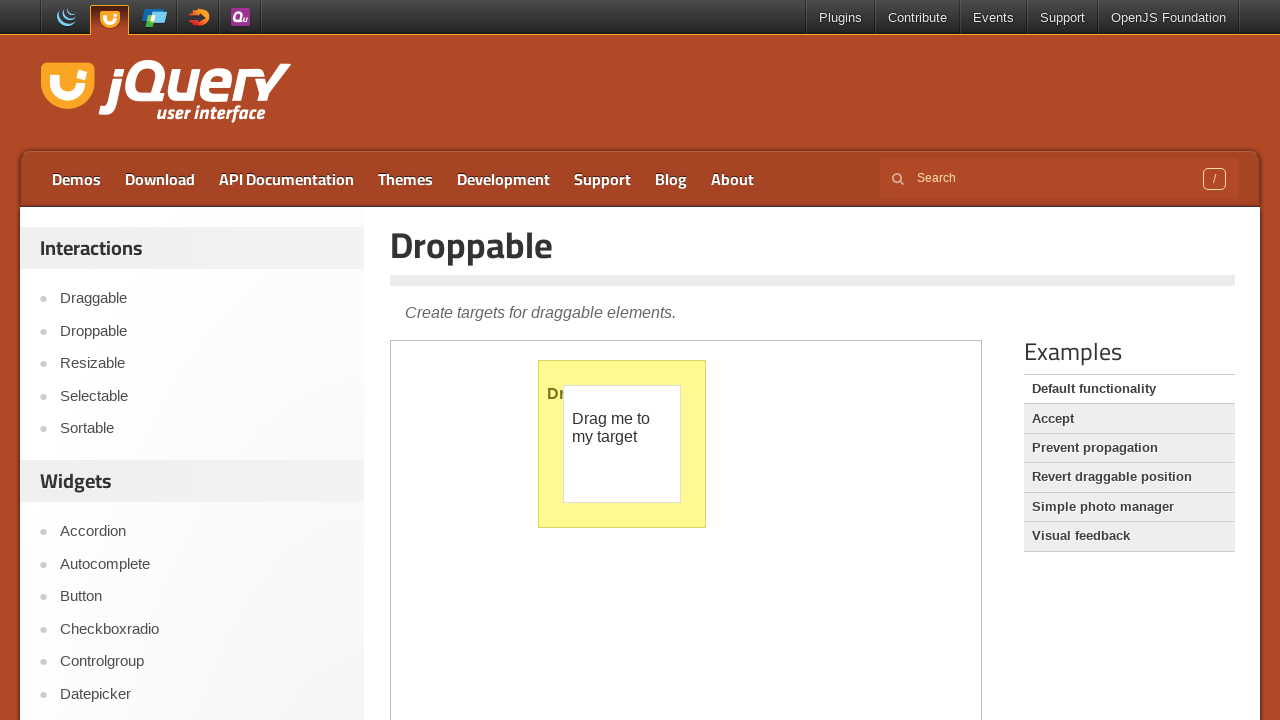